Navigates to the Chinese National Bureau of Statistics website and clicks on the "Monthly Data" section to view monthly statistical data.

Starting URL: http://data.stats.gov.cn/

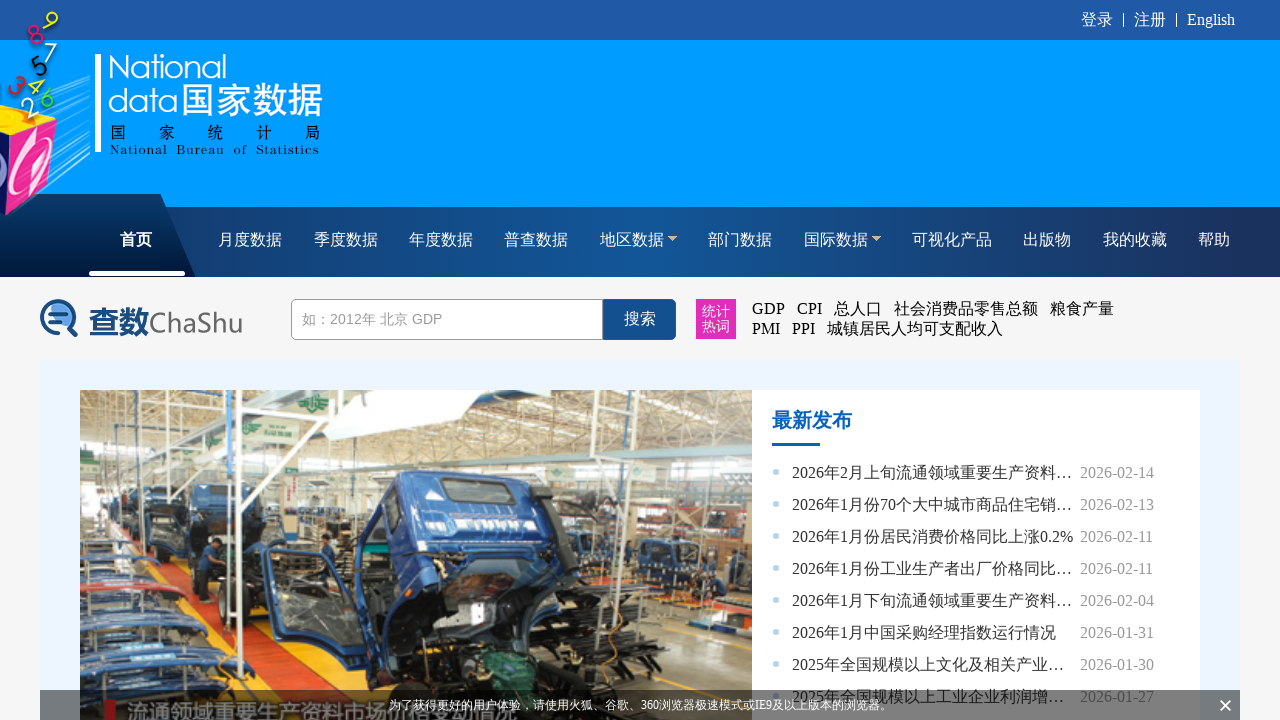

Waited for page to load (networkidle)
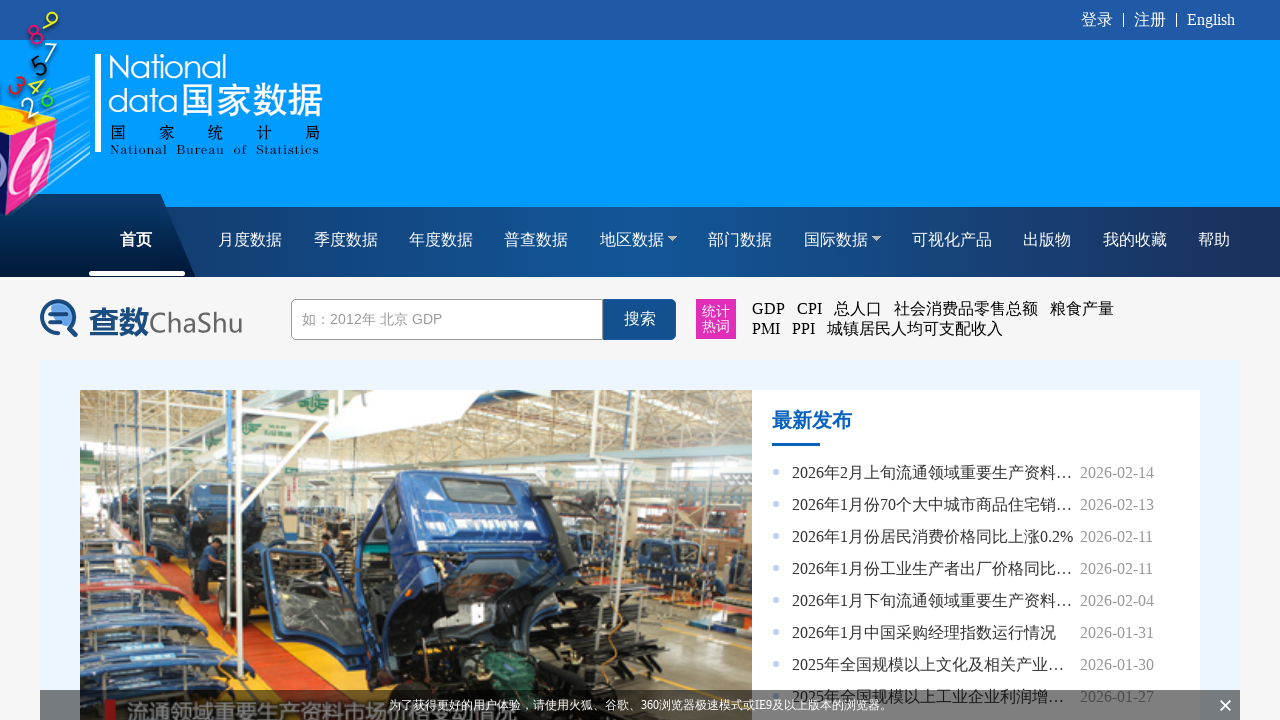

Clicked on 'Monthly Data' (月度数据) link at (251, 242) on text=月度数据
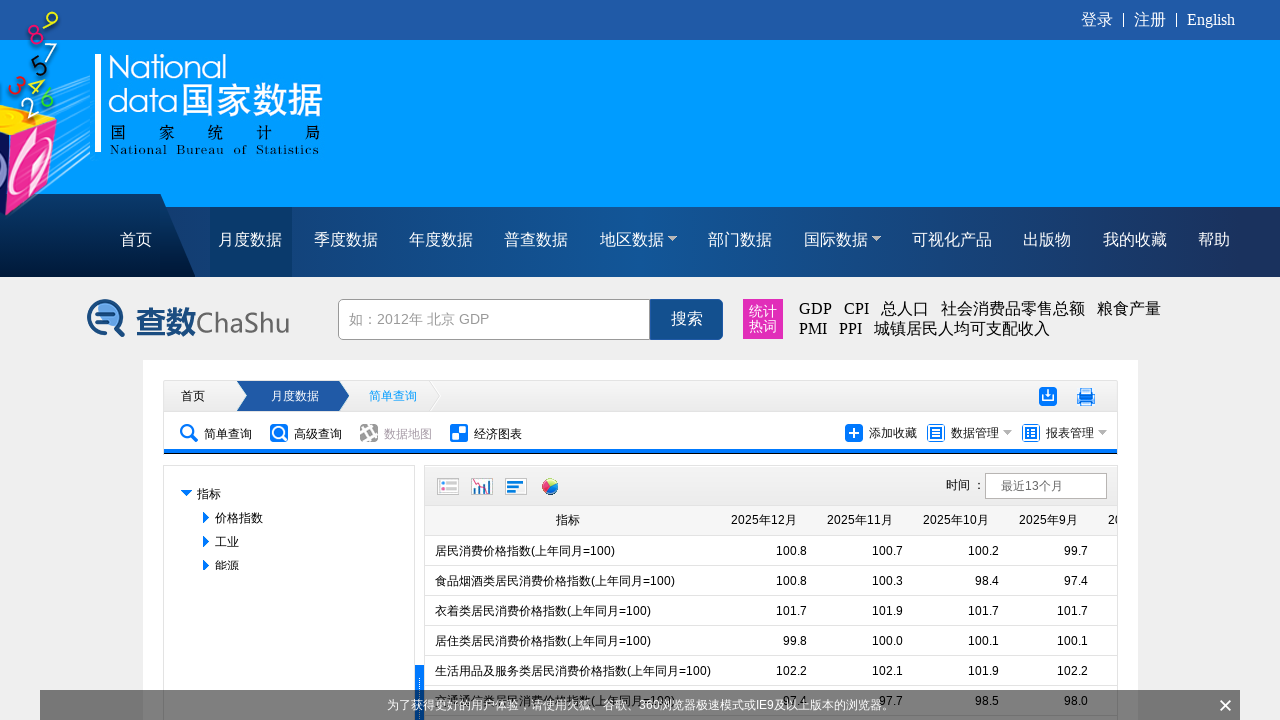

Waited for monthly data page to load (networkidle)
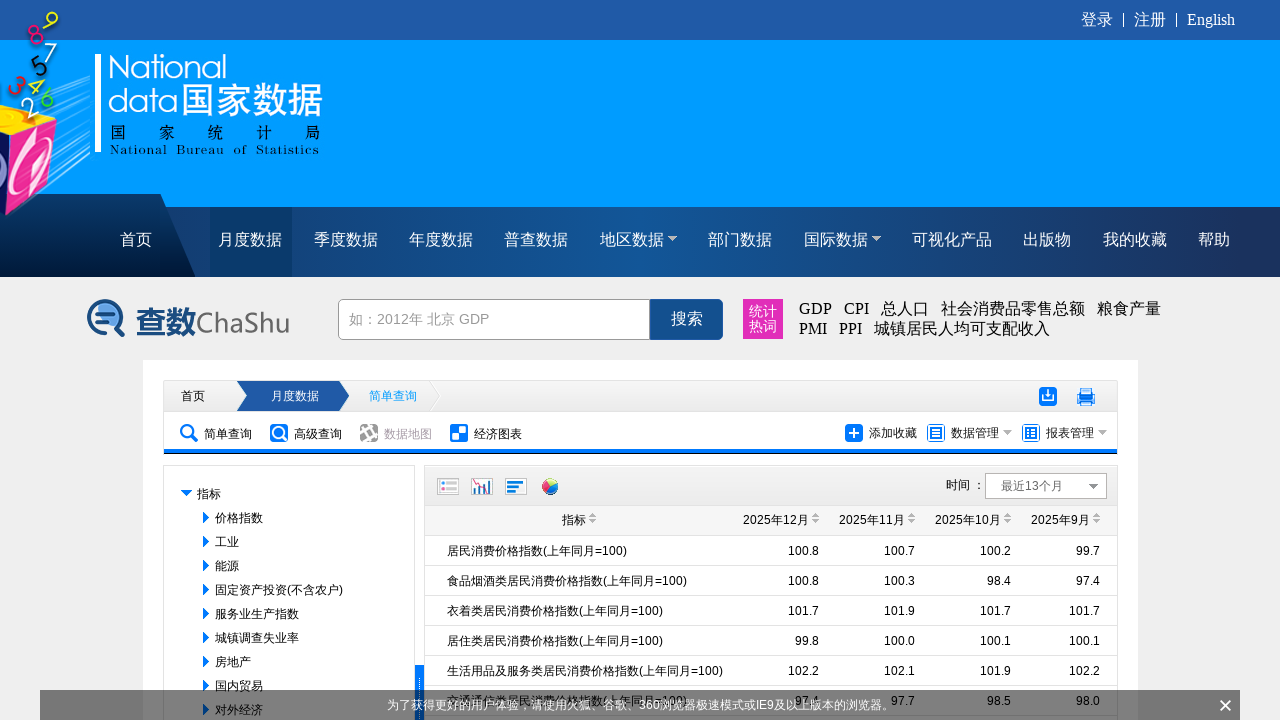

Data table element (#table_main) is now visible
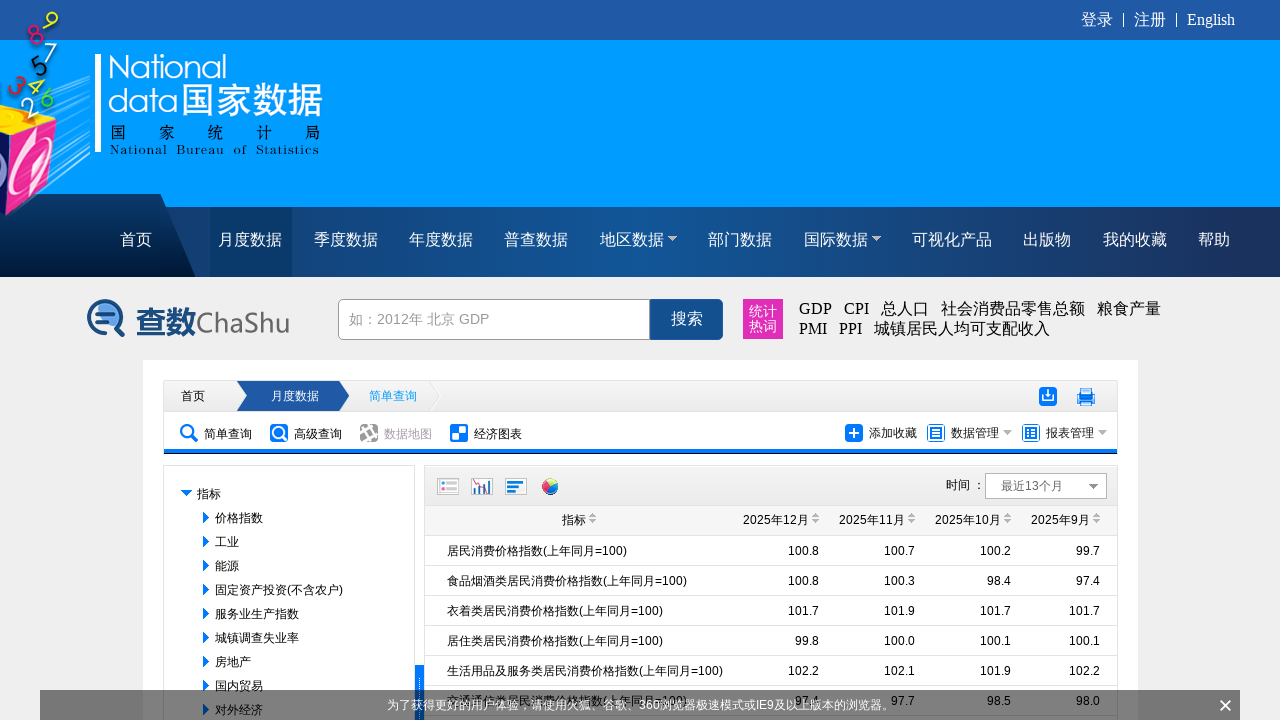

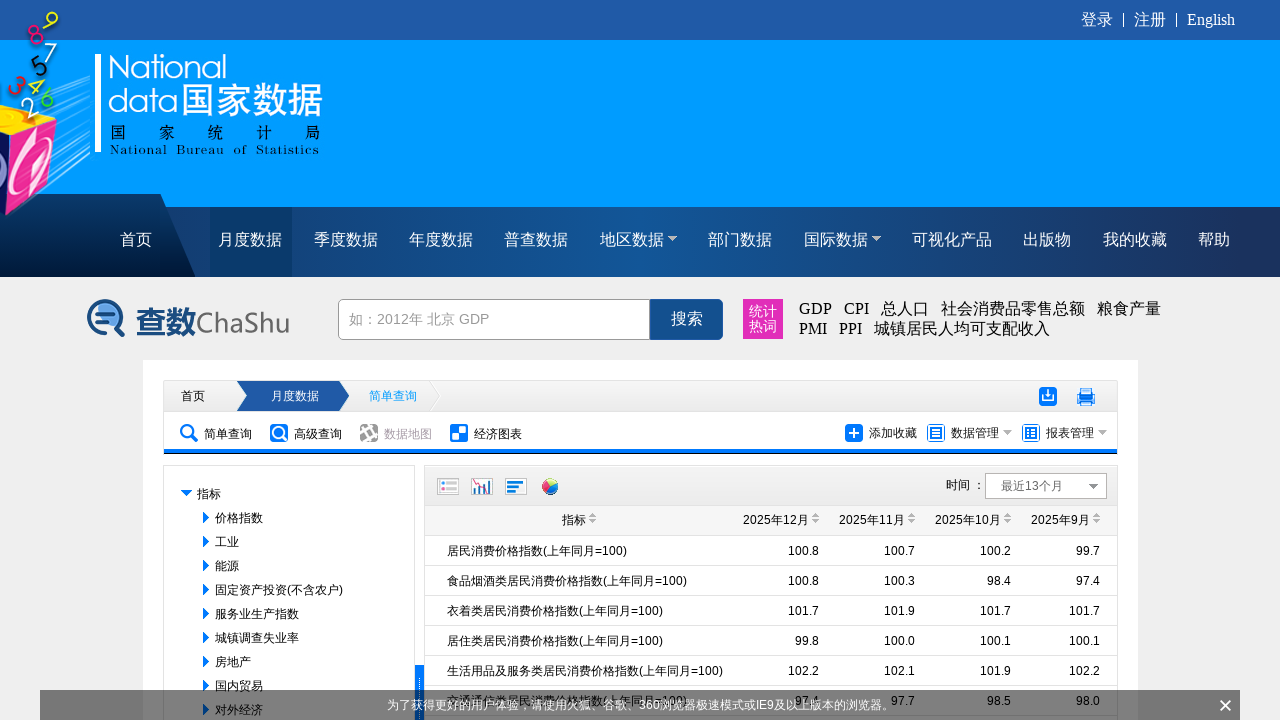